Navigates to The Internet test site and clicks on the JavaScript Alerts link to access the alerts testing page

Starting URL: https://the-internet.herokuapp.com

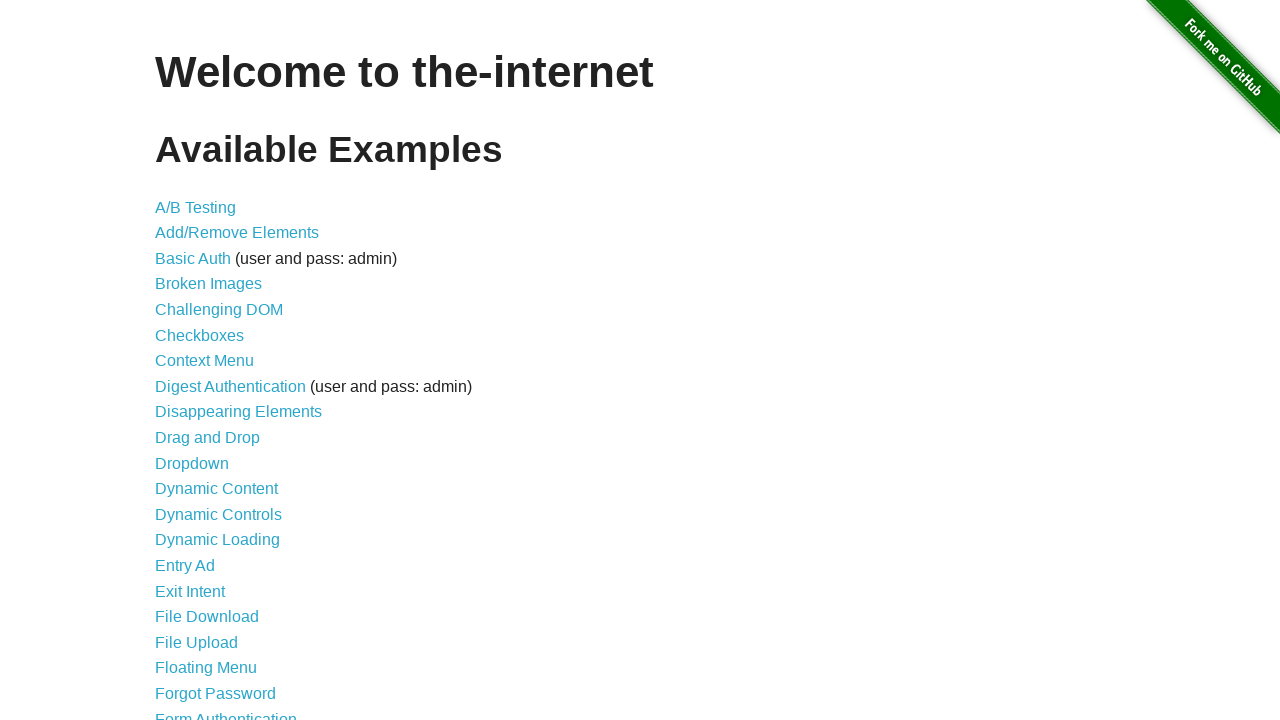

Navigated to The Internet test site homepage
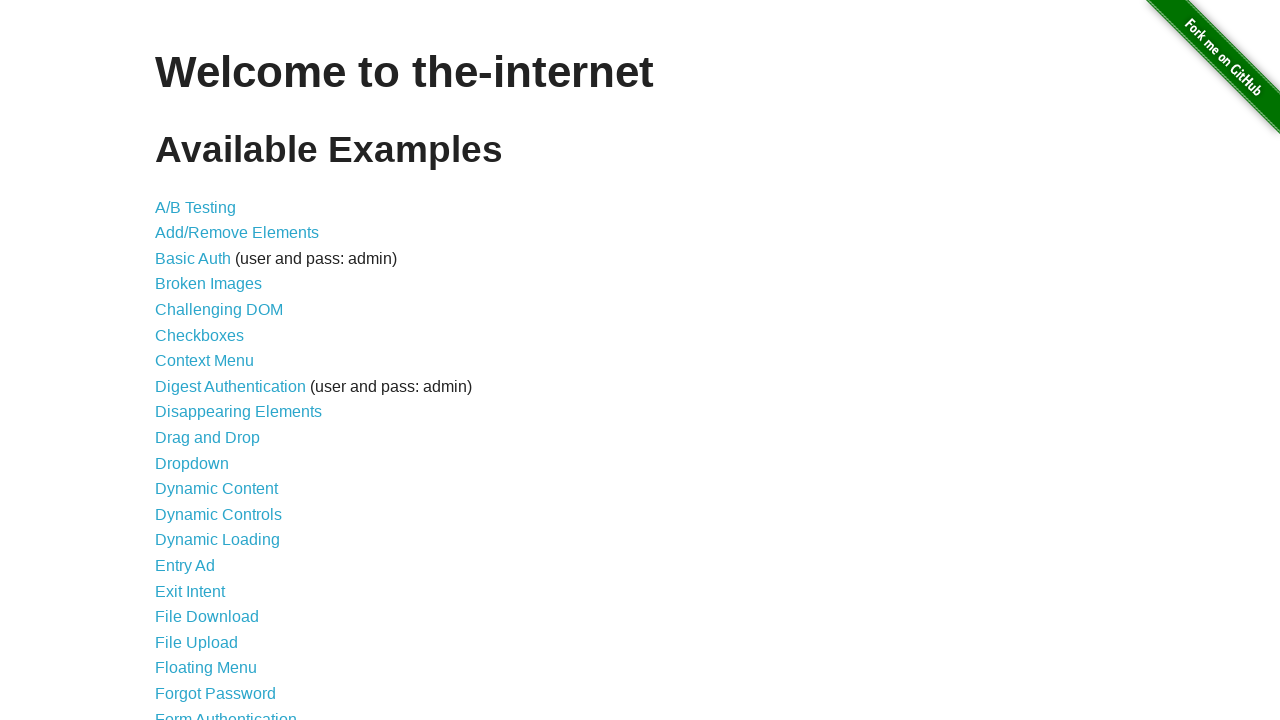

Clicked on JavaScript Alerts link at (214, 361) on text='JavaScript Alerts'
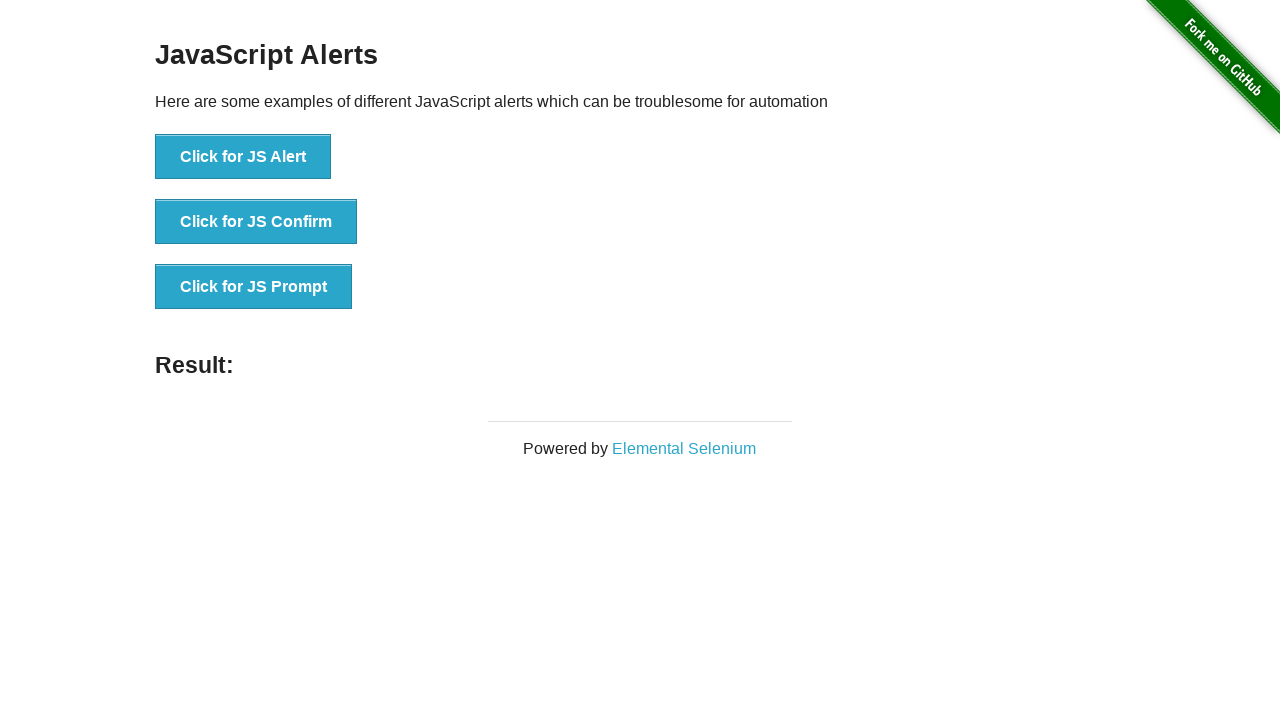

JavaScript Alerts page loaded and network idle
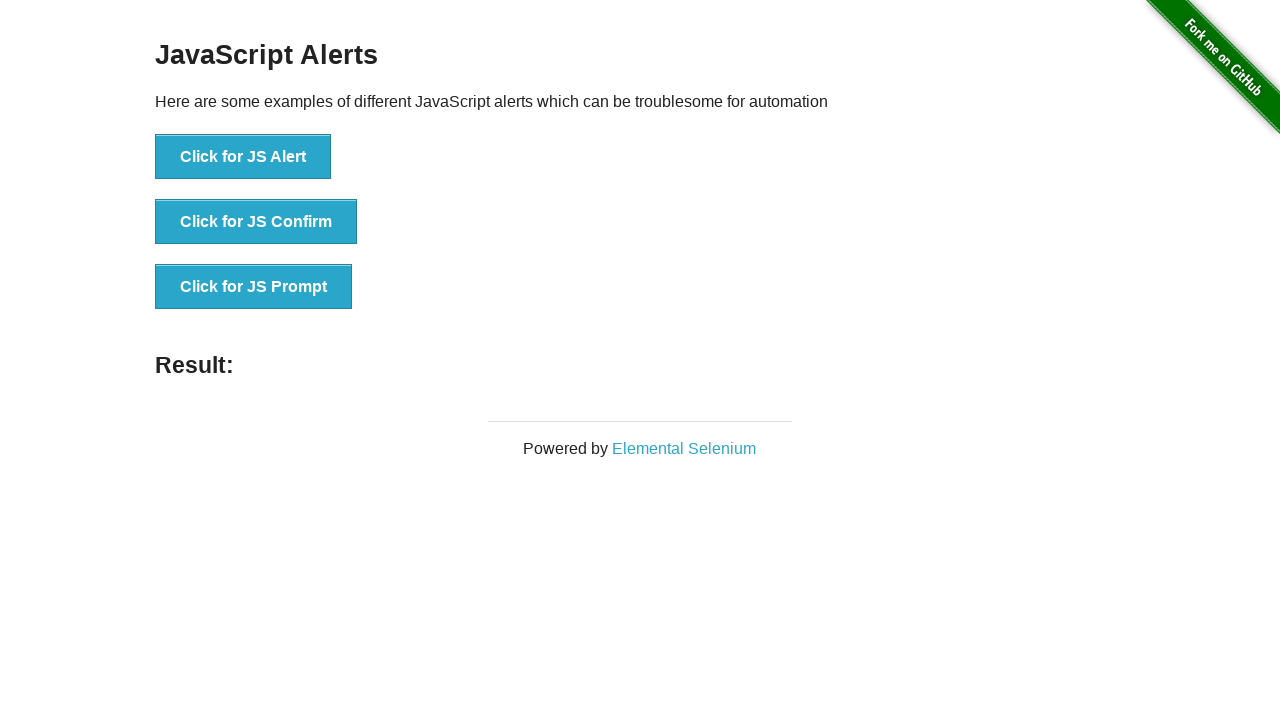

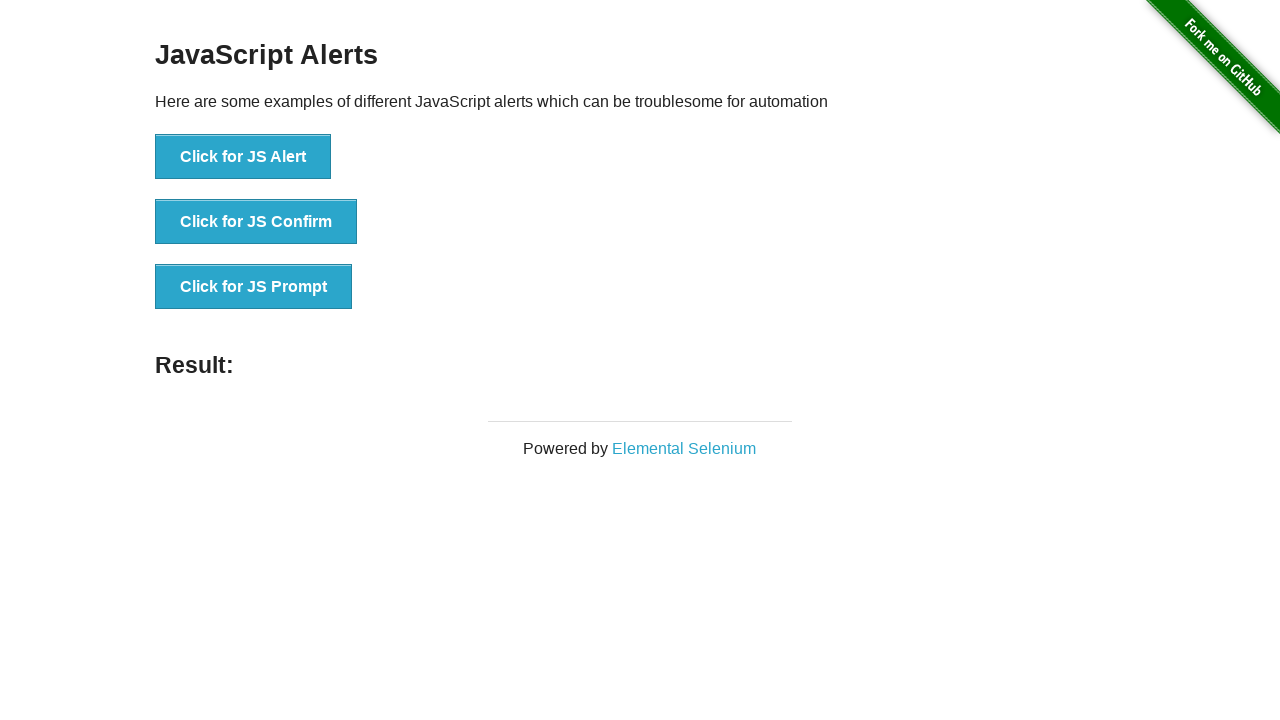